Clicks on "Submit new Language" menu item and verifies the submenu title

Starting URL: http://www.99-bottles-of-beer.net/

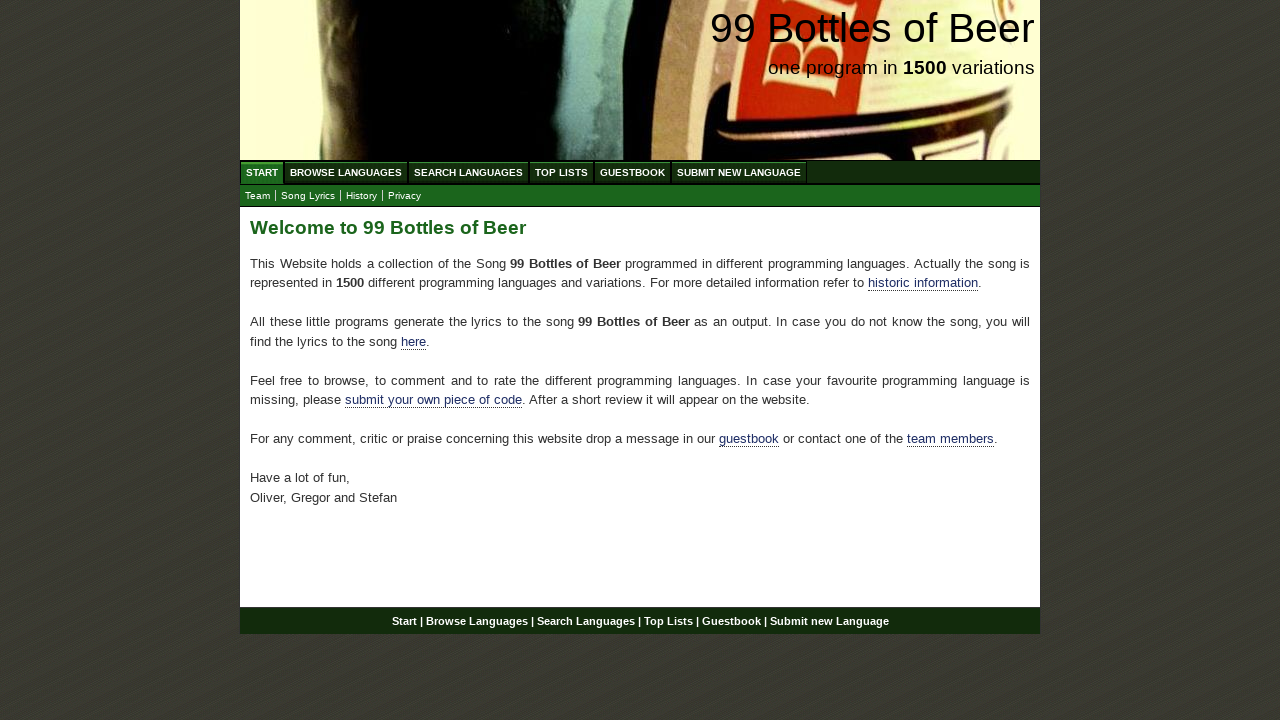

Clicked on 'Submit new Language' menu item at (739, 172) on xpath=//body/div[@id='wrap']/div[@id='navigation']/ul[@id='menu']//li//a[@href='
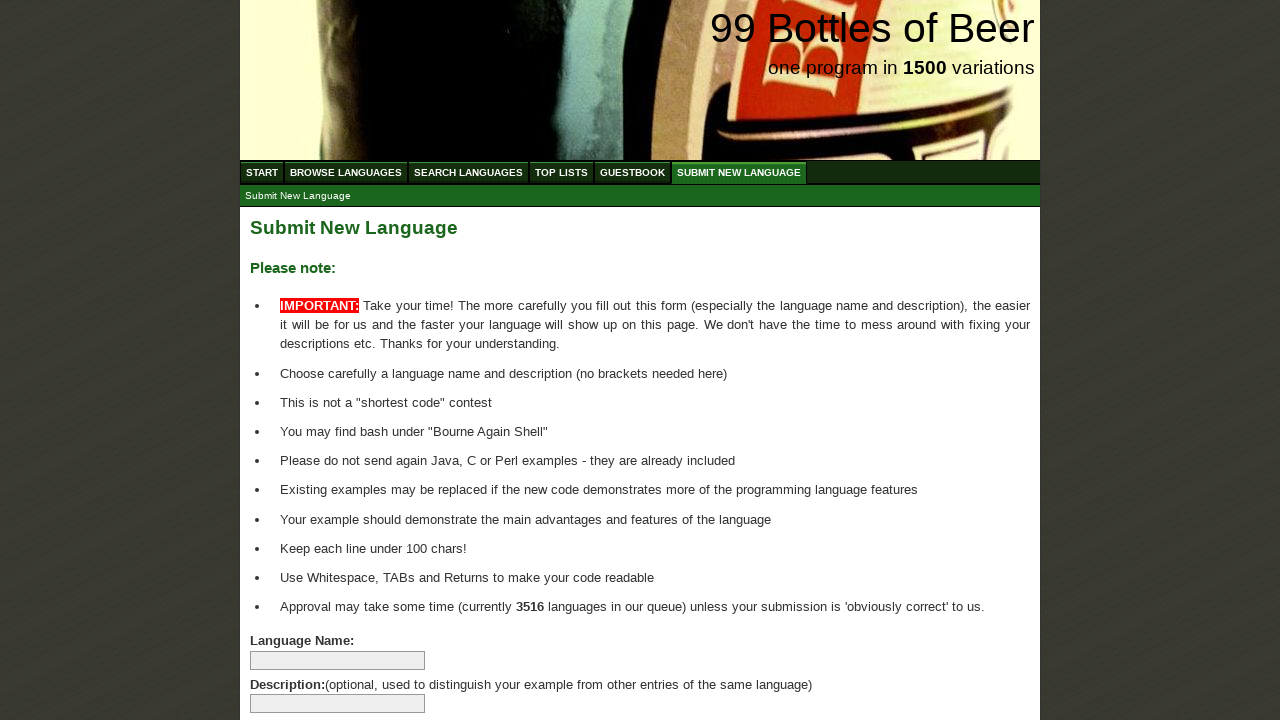

Submenu title appeared
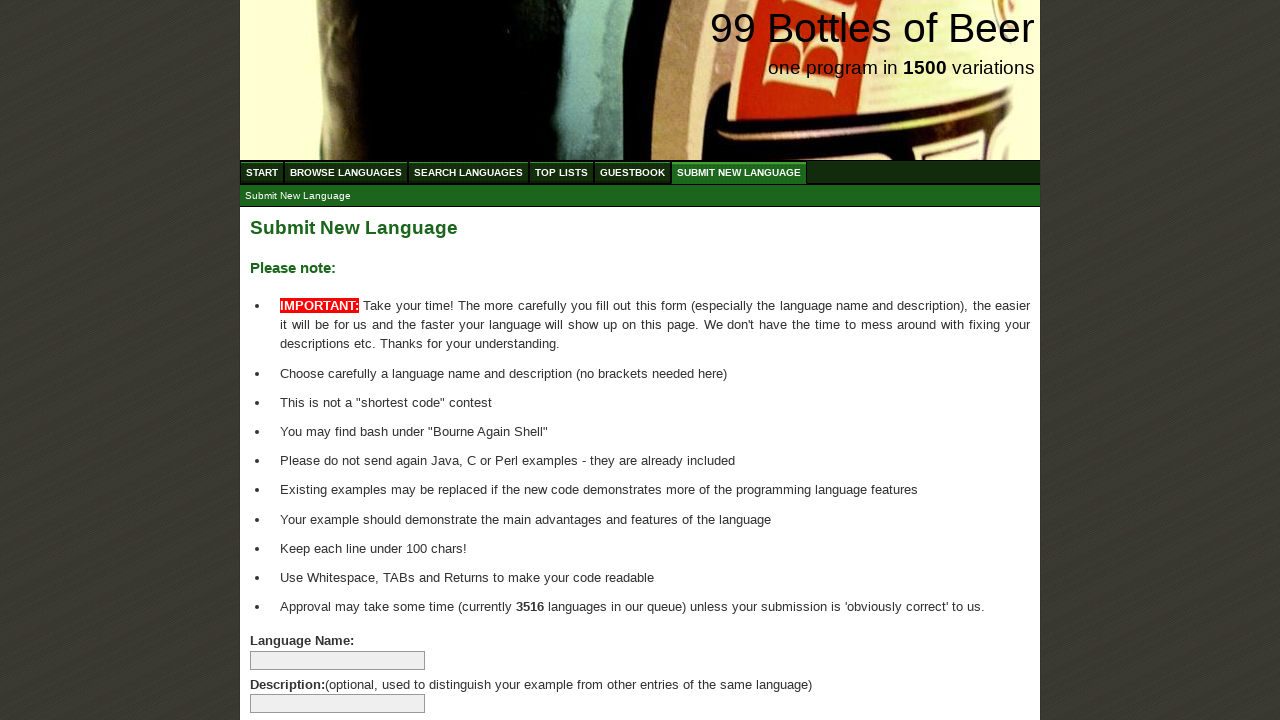

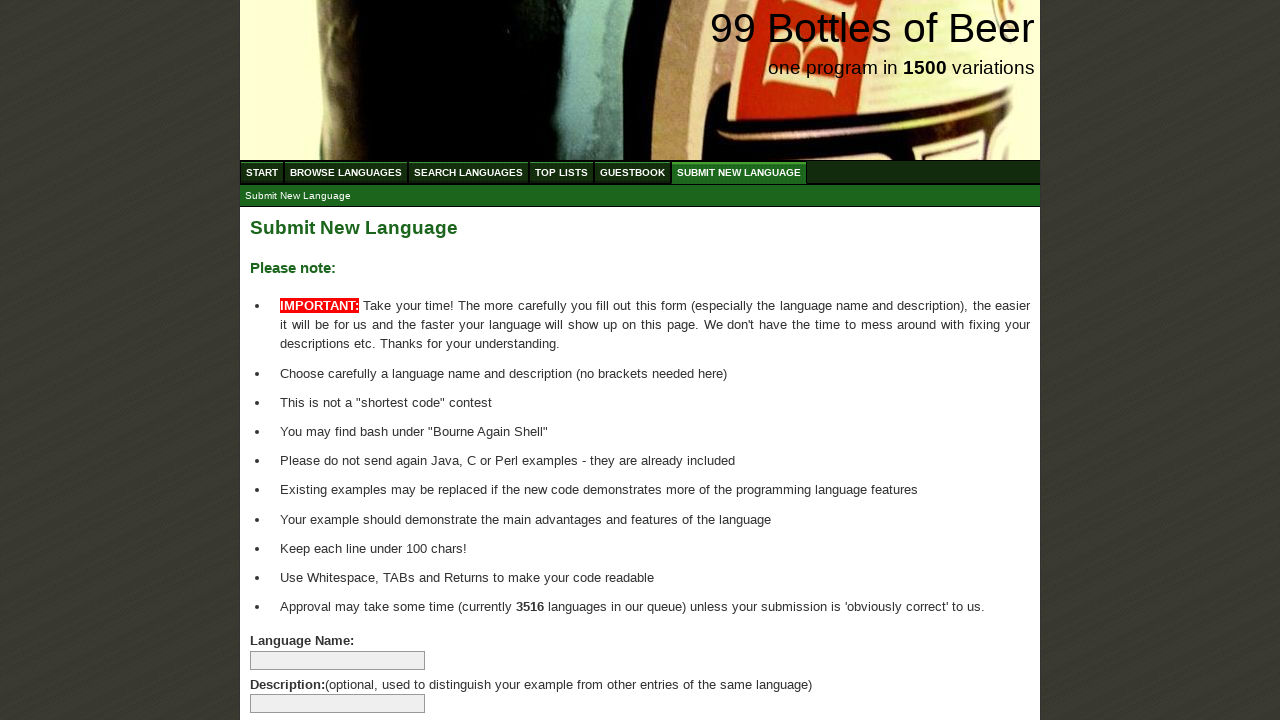